Tests button visibility states by clicking a Hide button and verifying that various buttons become hidden through different CSS mechanisms (removed, zero-width, overlapped, invisible).

Starting URL: http://www.uitestingplayground.com/visibility

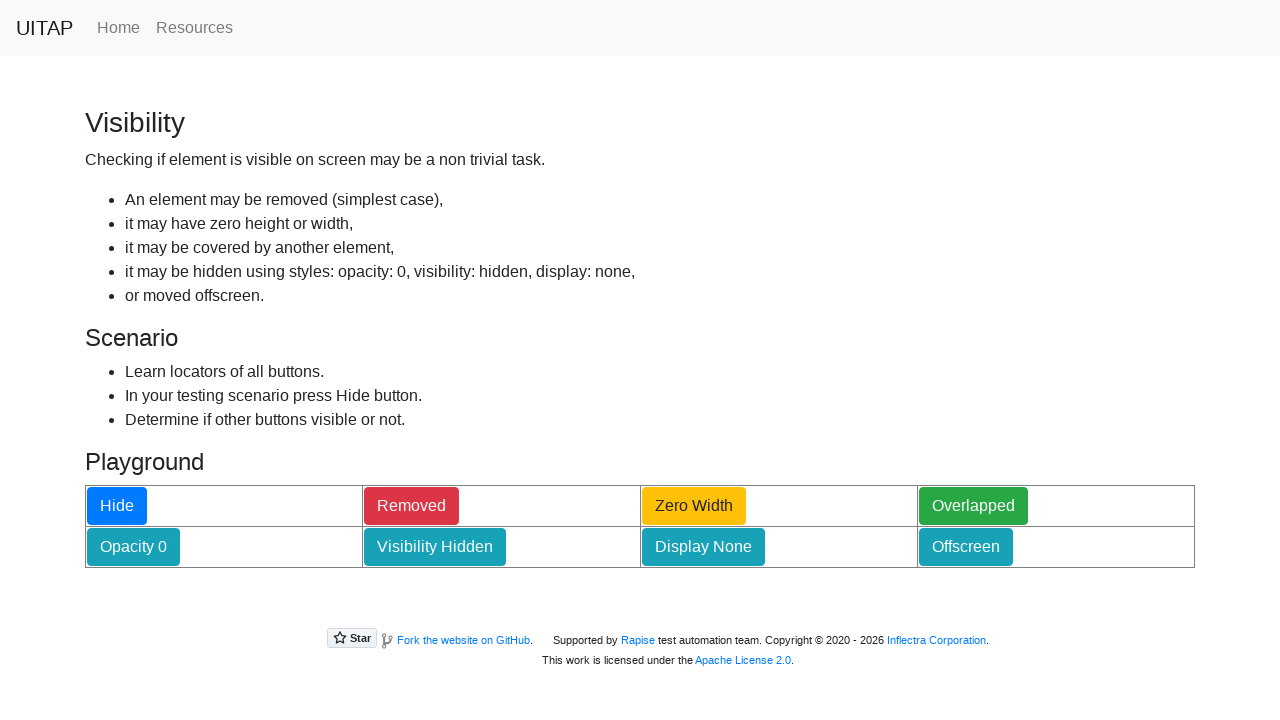

Located hide button element
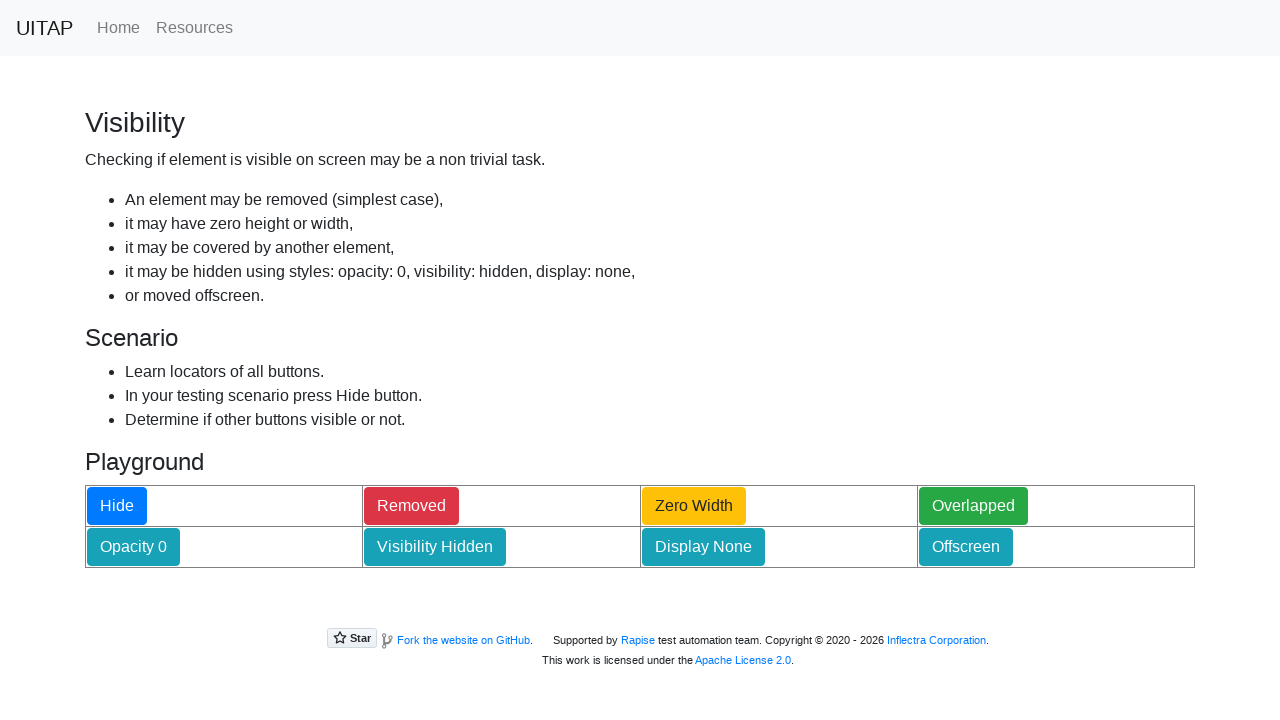

Located removed button element
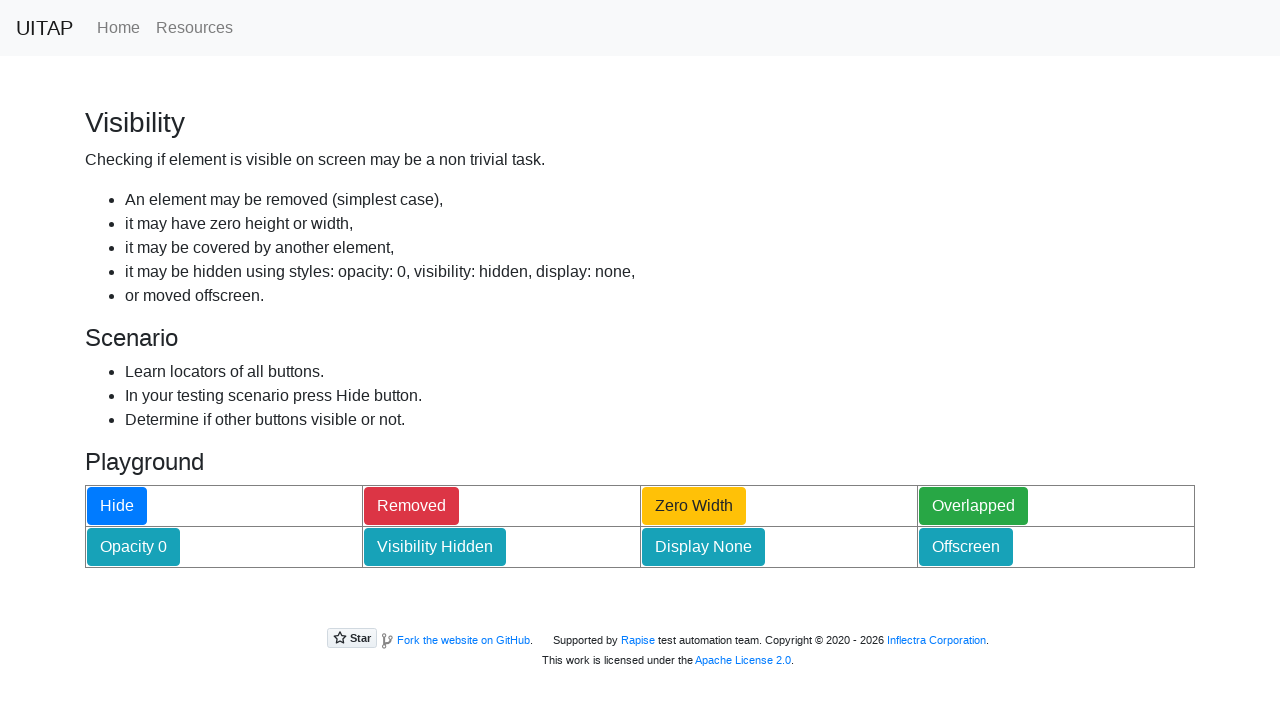

Located zero-width button element
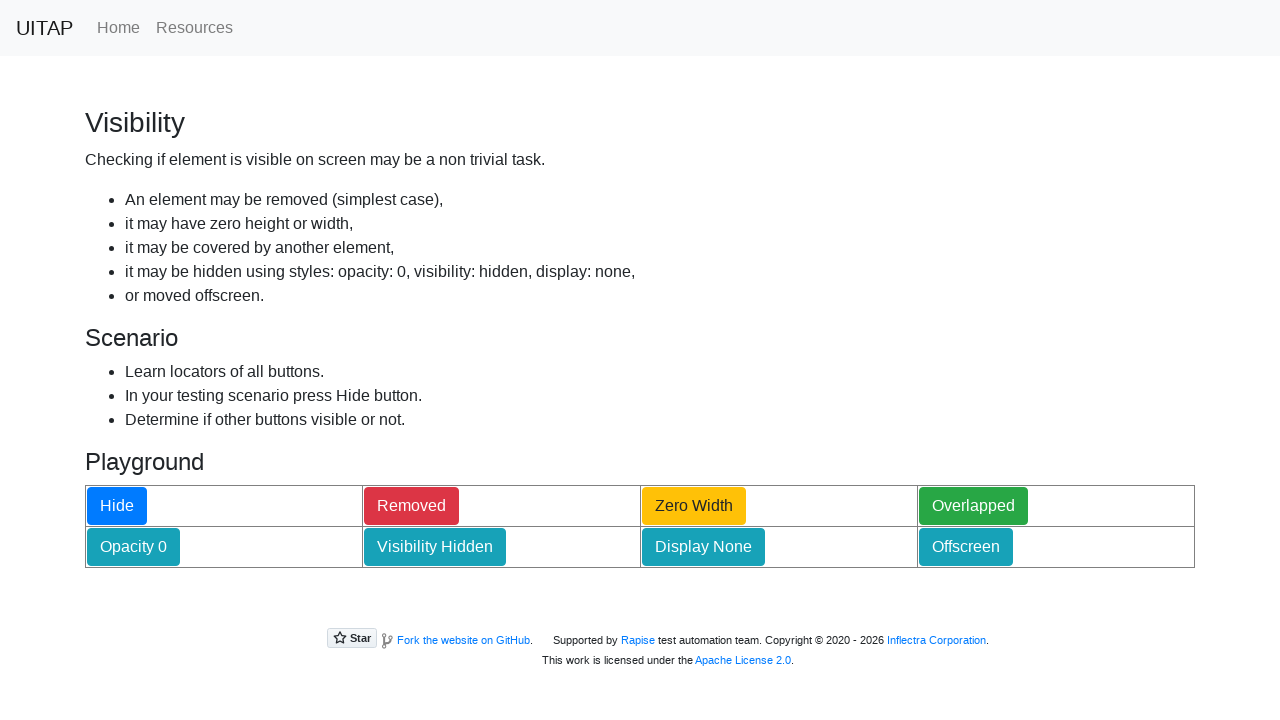

Located overlapped button element
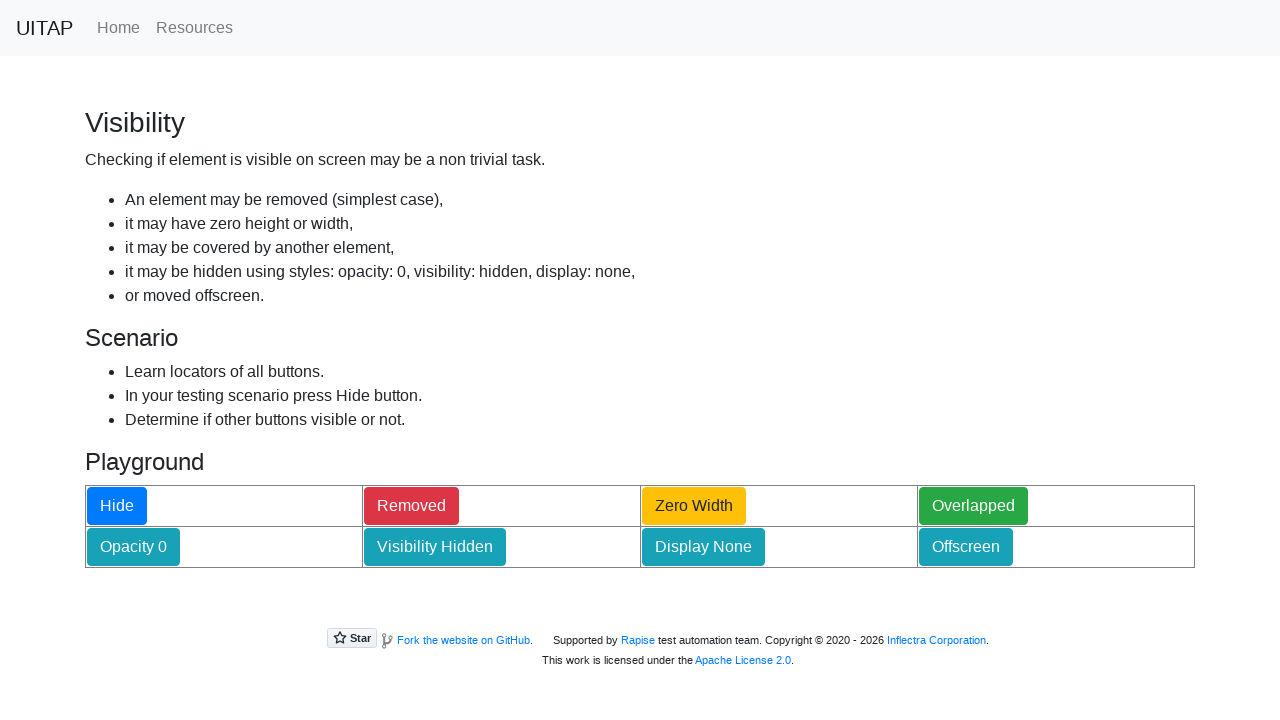

Located transparent button element
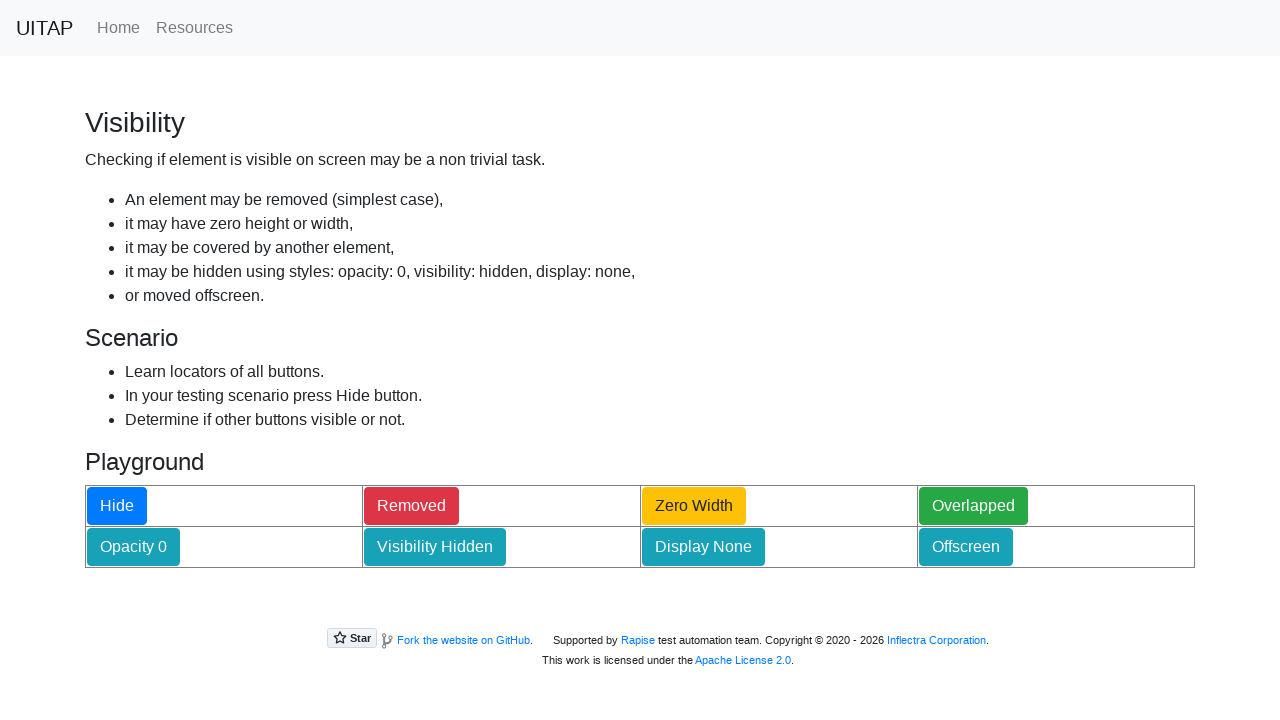

Located invisible button element
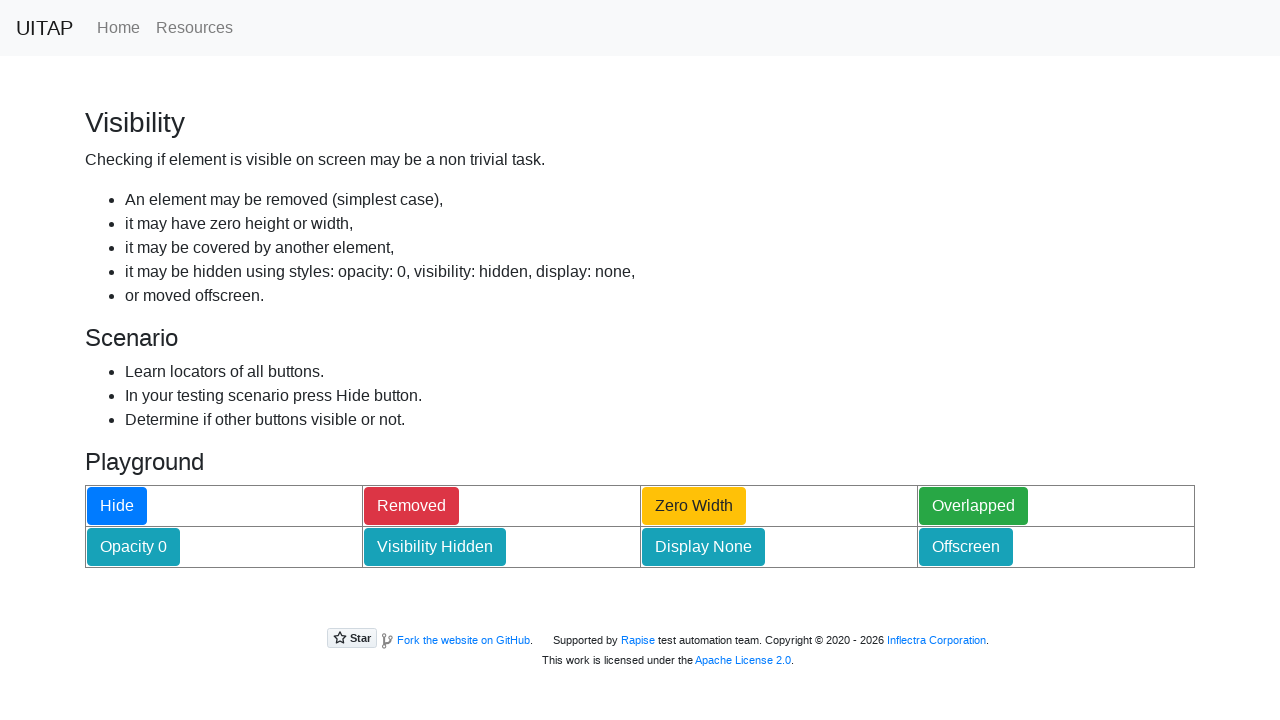

Verified hide button is visible initially
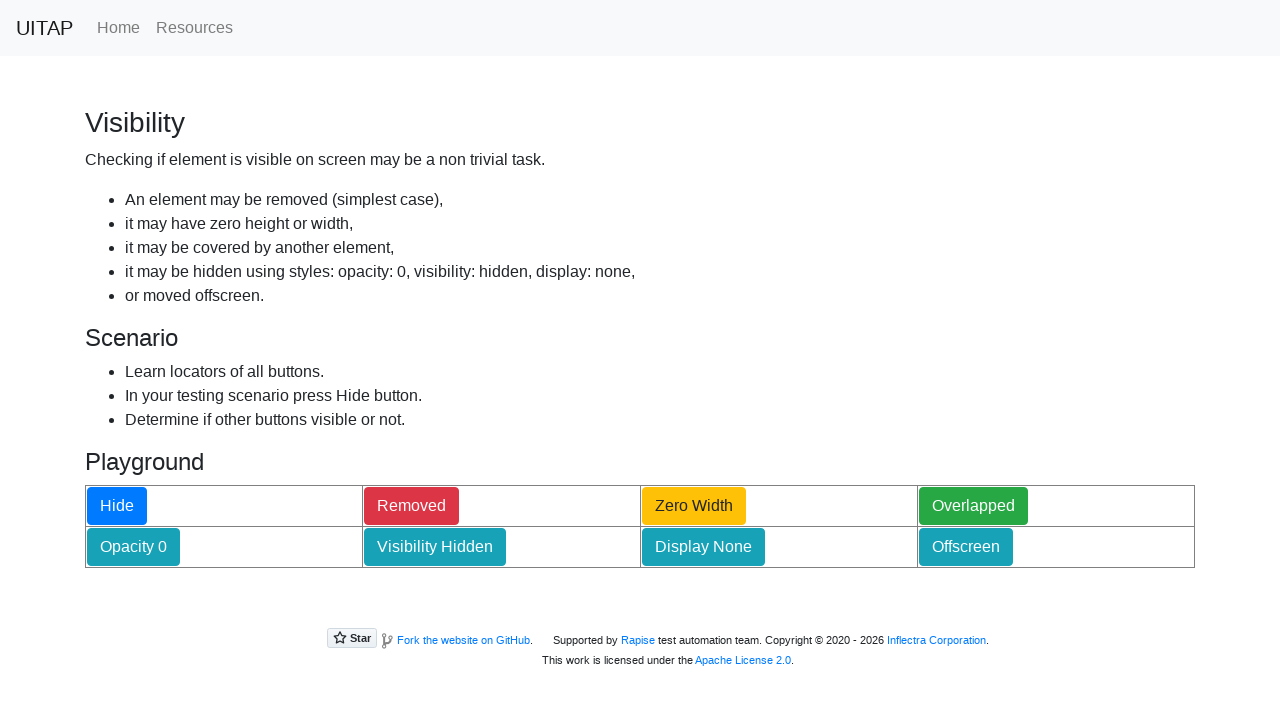

Verified removed button is visible initially
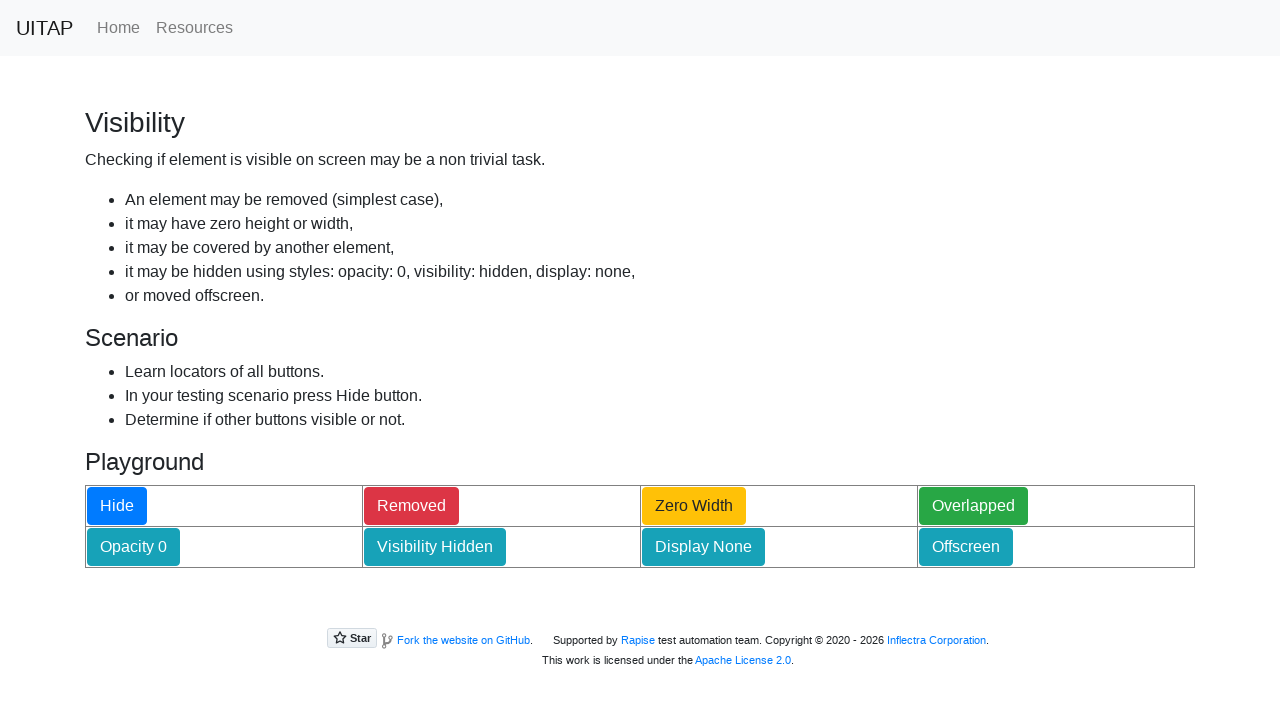

Verified zero-width button is visible initially
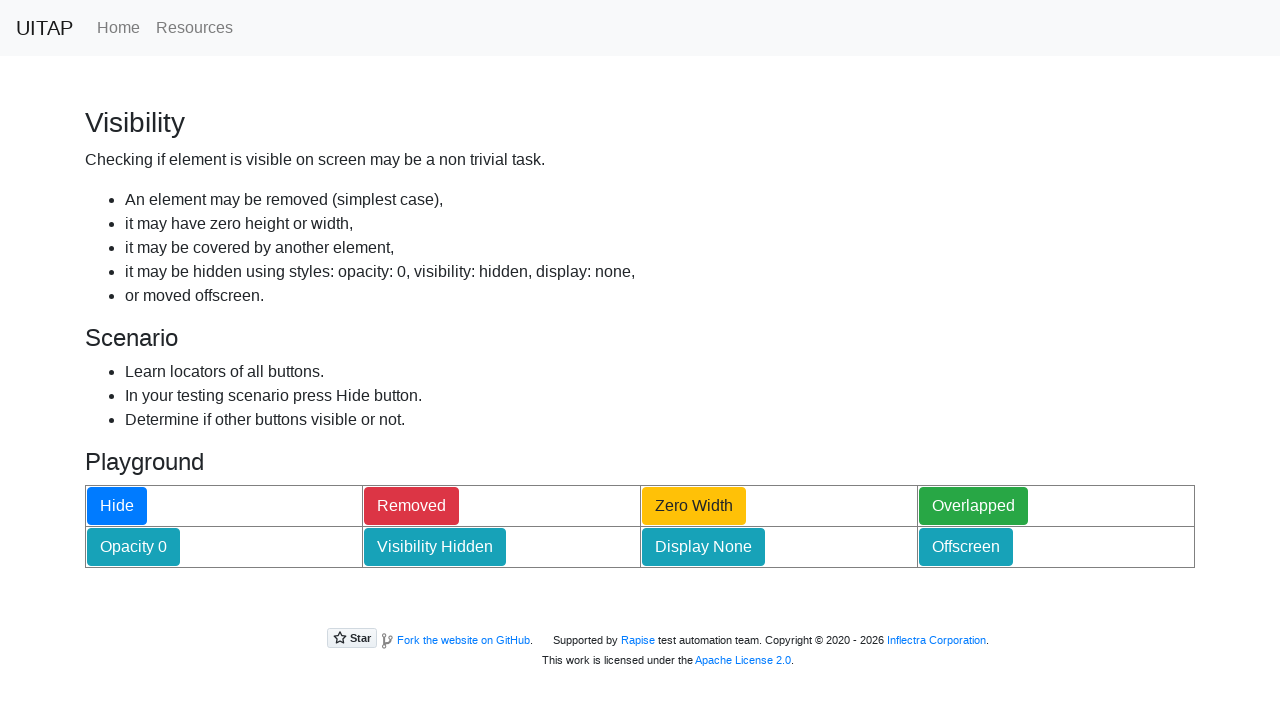

Verified overlapped button is visible initially
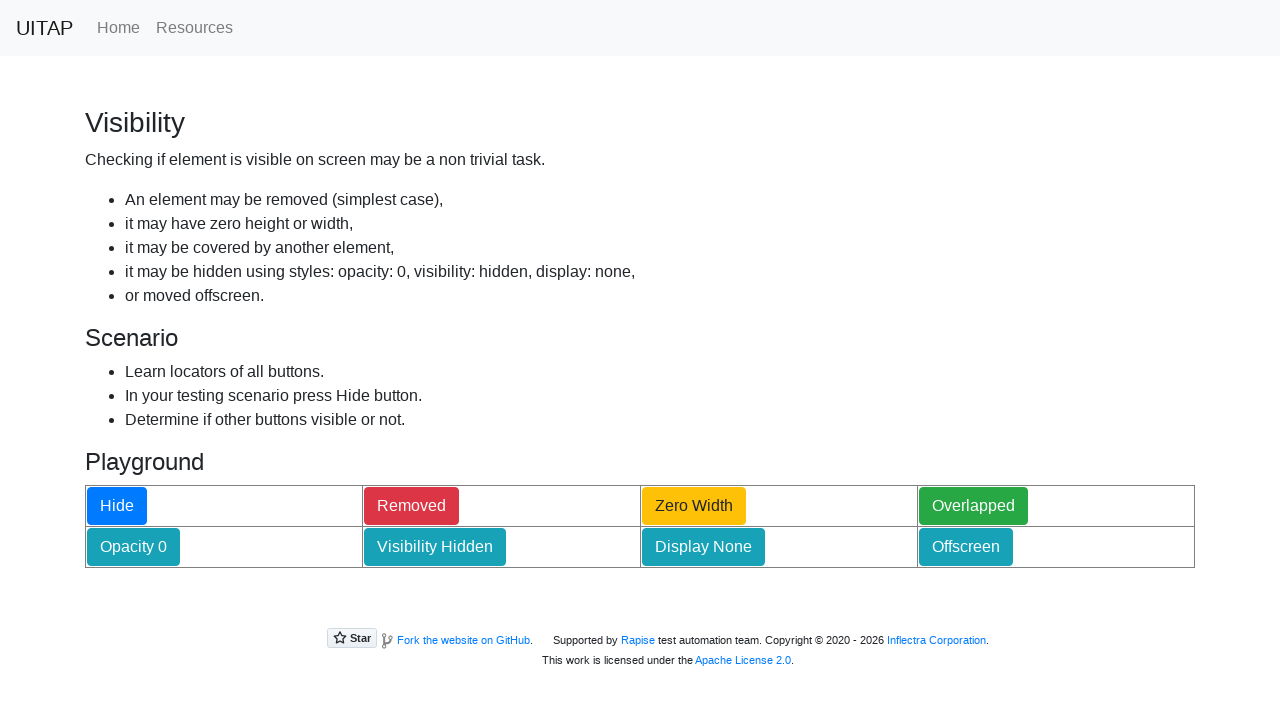

Verified transparent button is visible initially
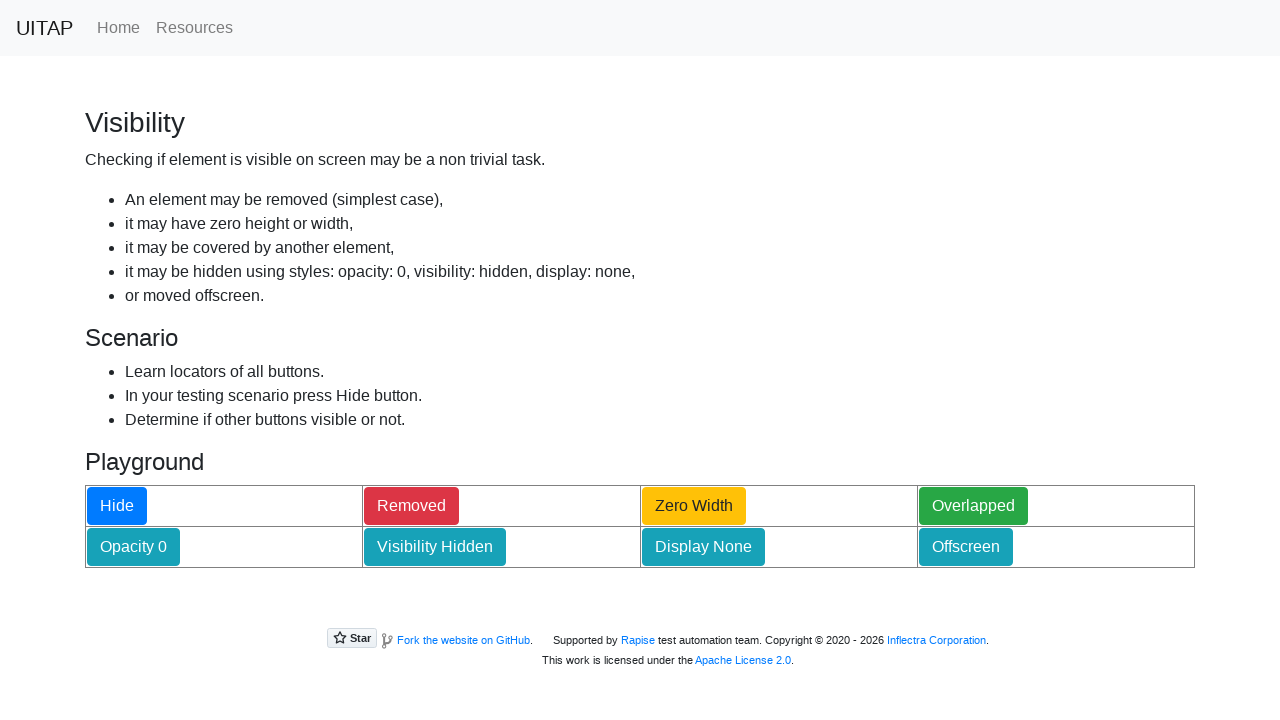

Verified invisible button is visible initially
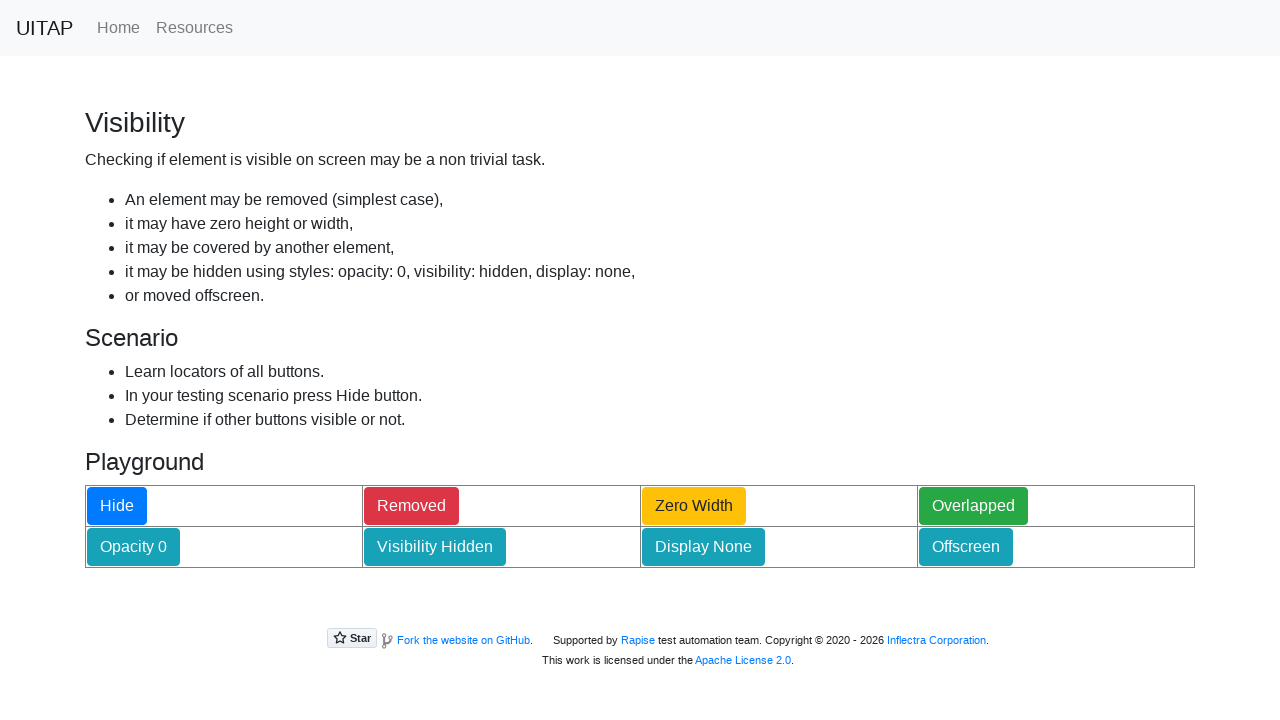

Clicked hide button to trigger visibility changes at (117, 506) on xpath=//button[@id='hideButton']
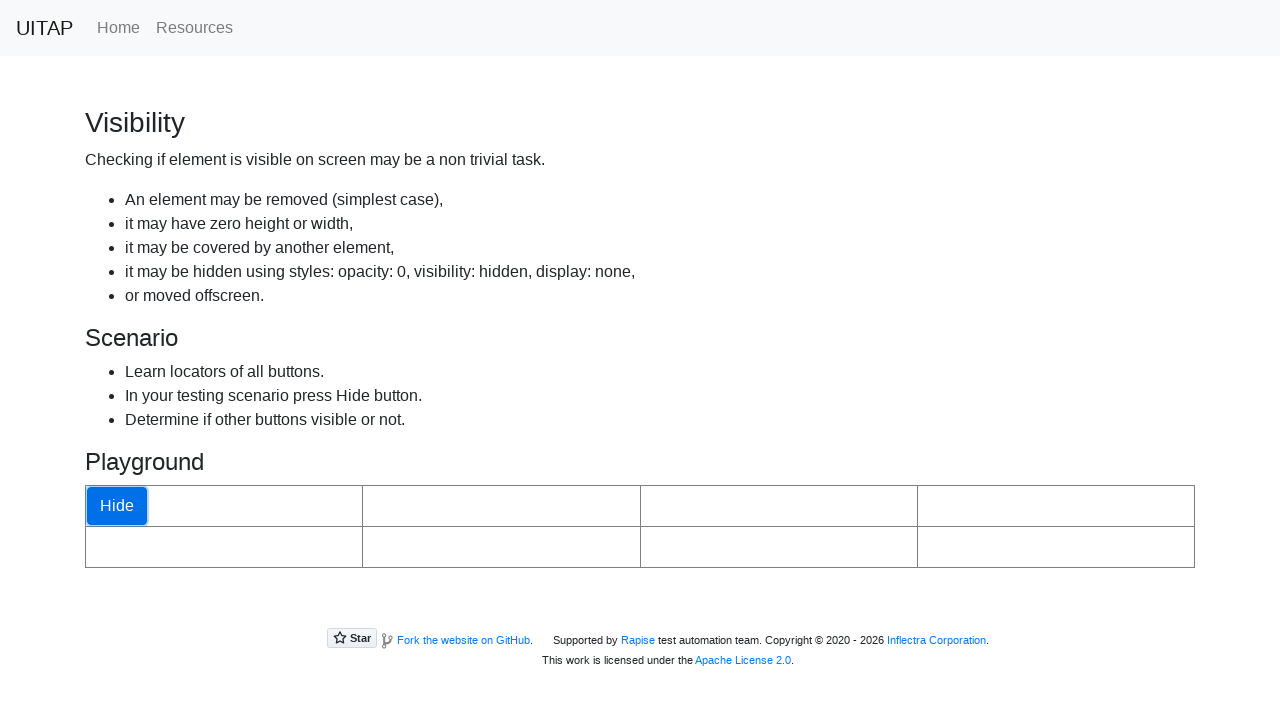

Verified removed button is now hidden
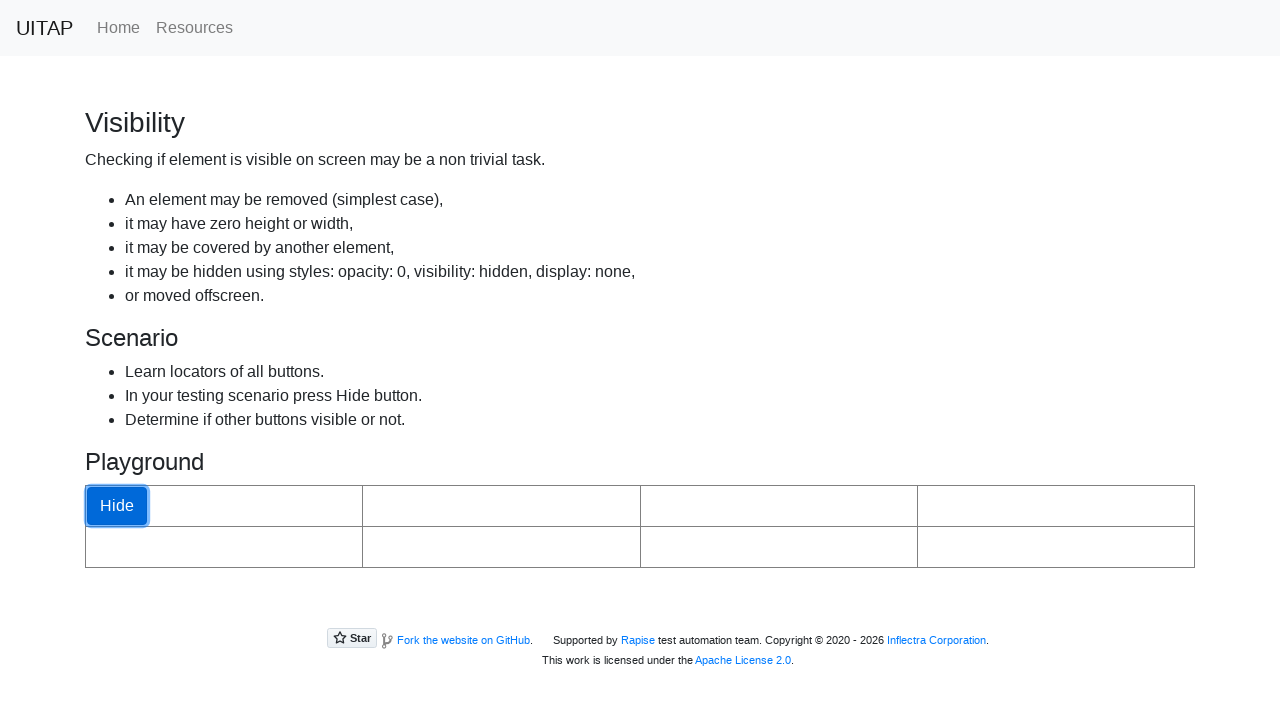

Verified zero-width button has CSS width of 0px
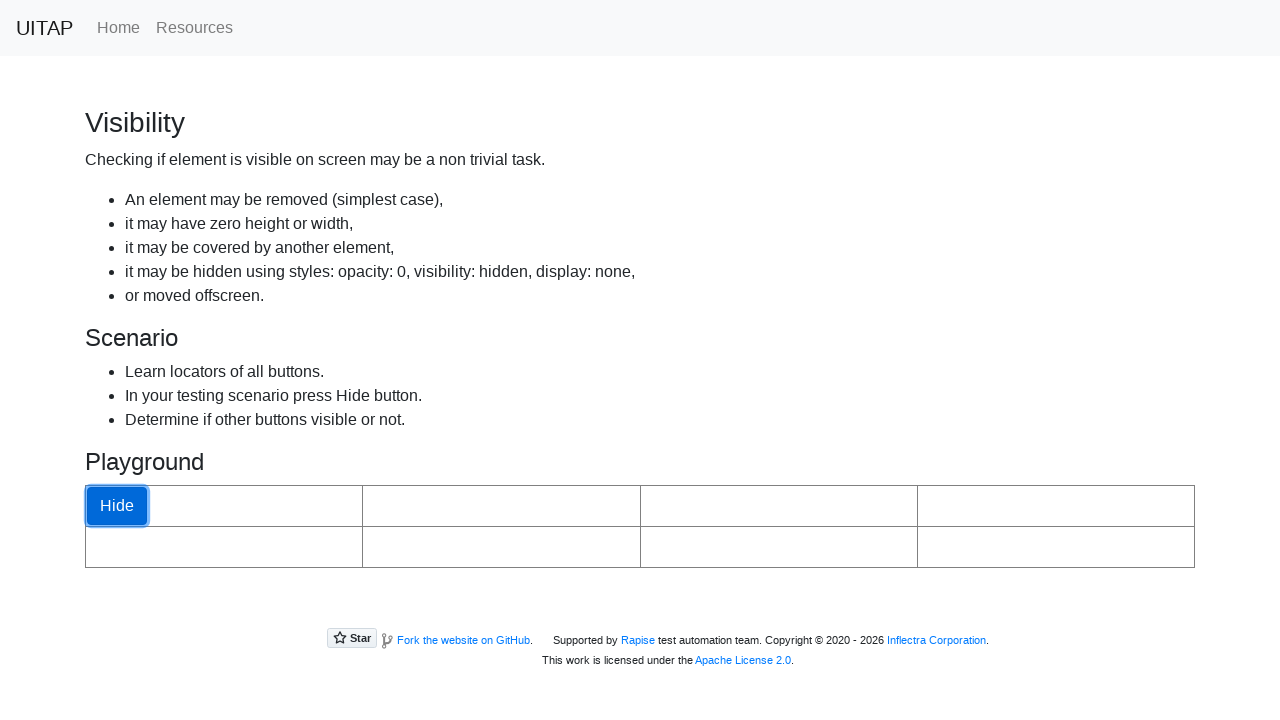

Verified hiding layer is visible and overlapping buttons
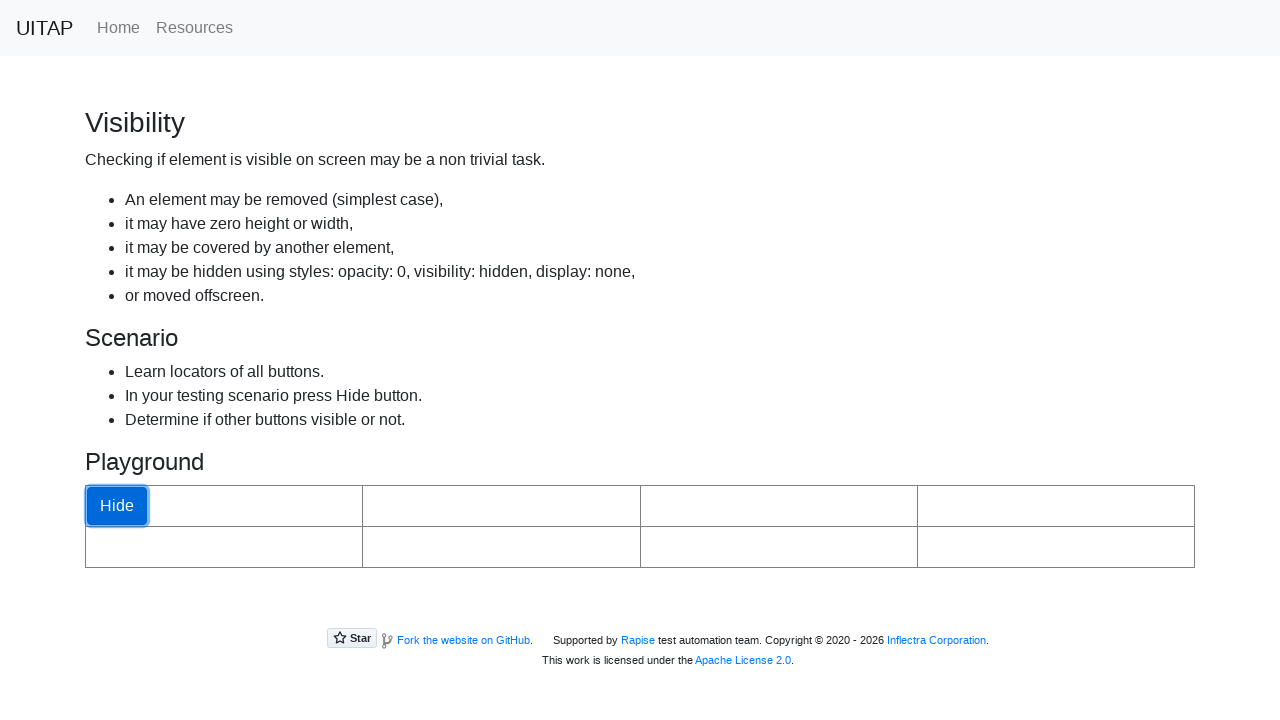

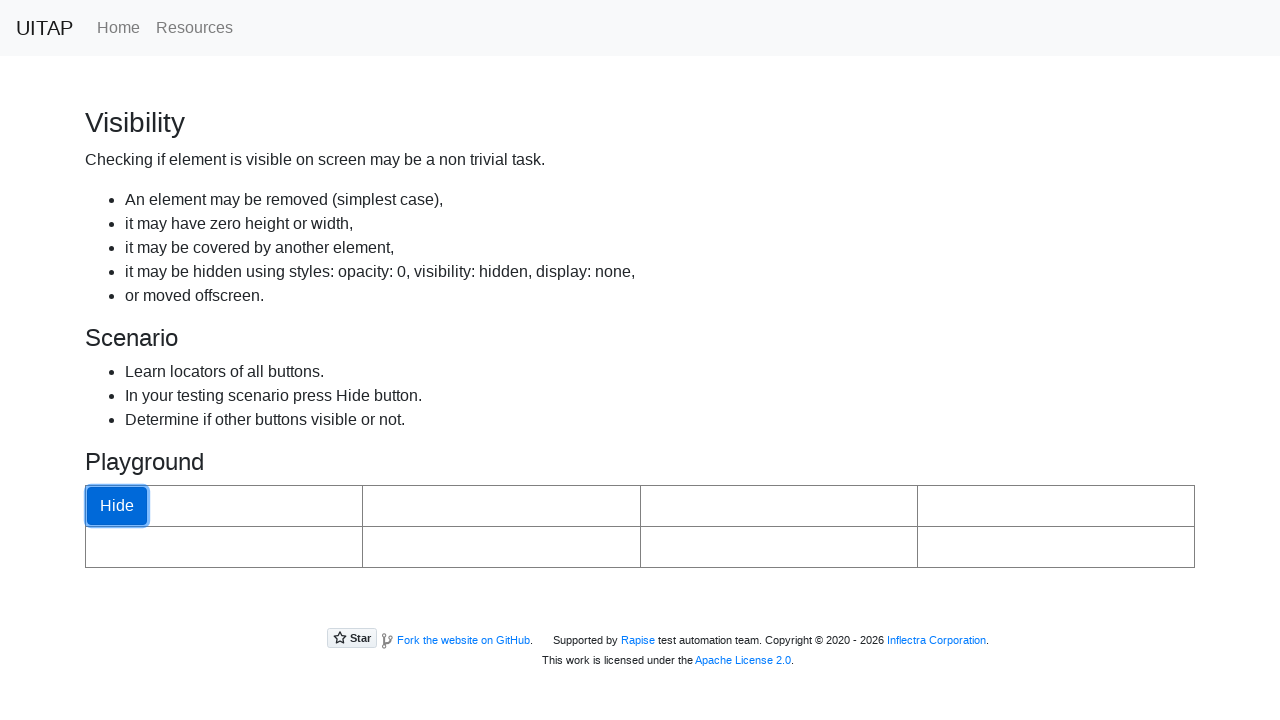